Clicks three buttons on the challenging DOM page using nth-of-type CSS selectors

Starting URL: https://the-internet.herokuapp.com/challenging_dom

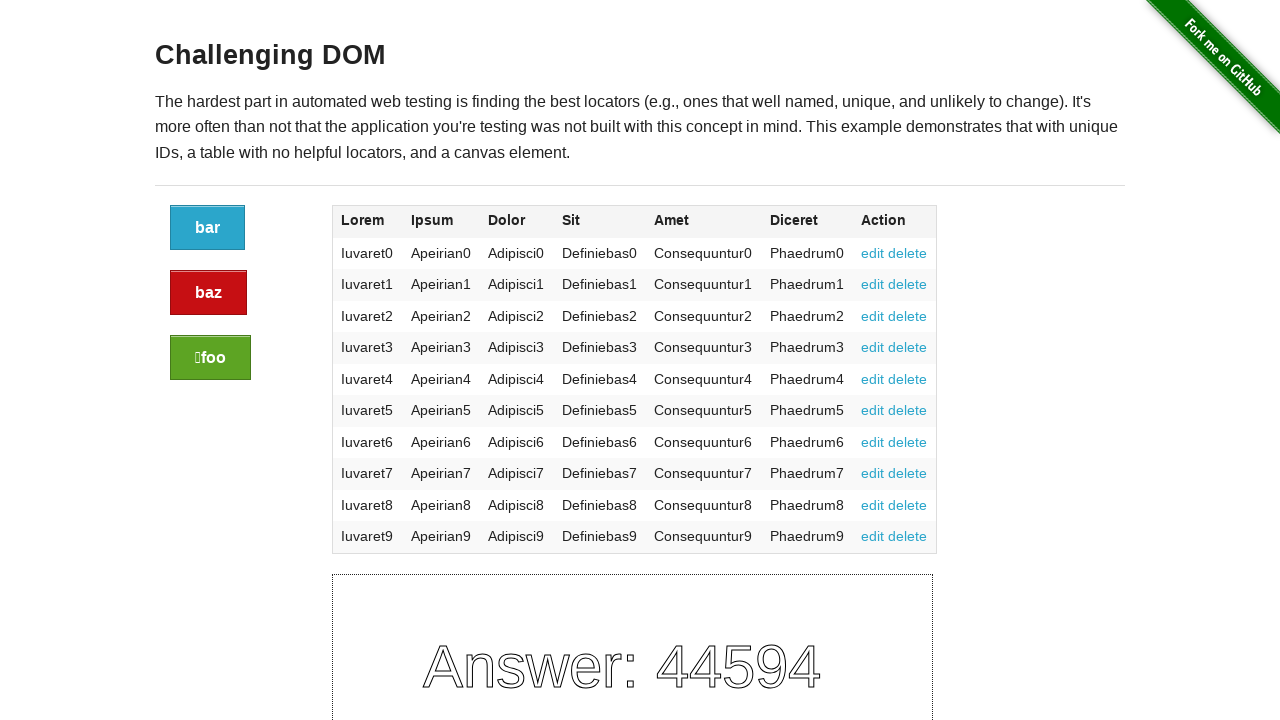

Navigated to challenging DOM page
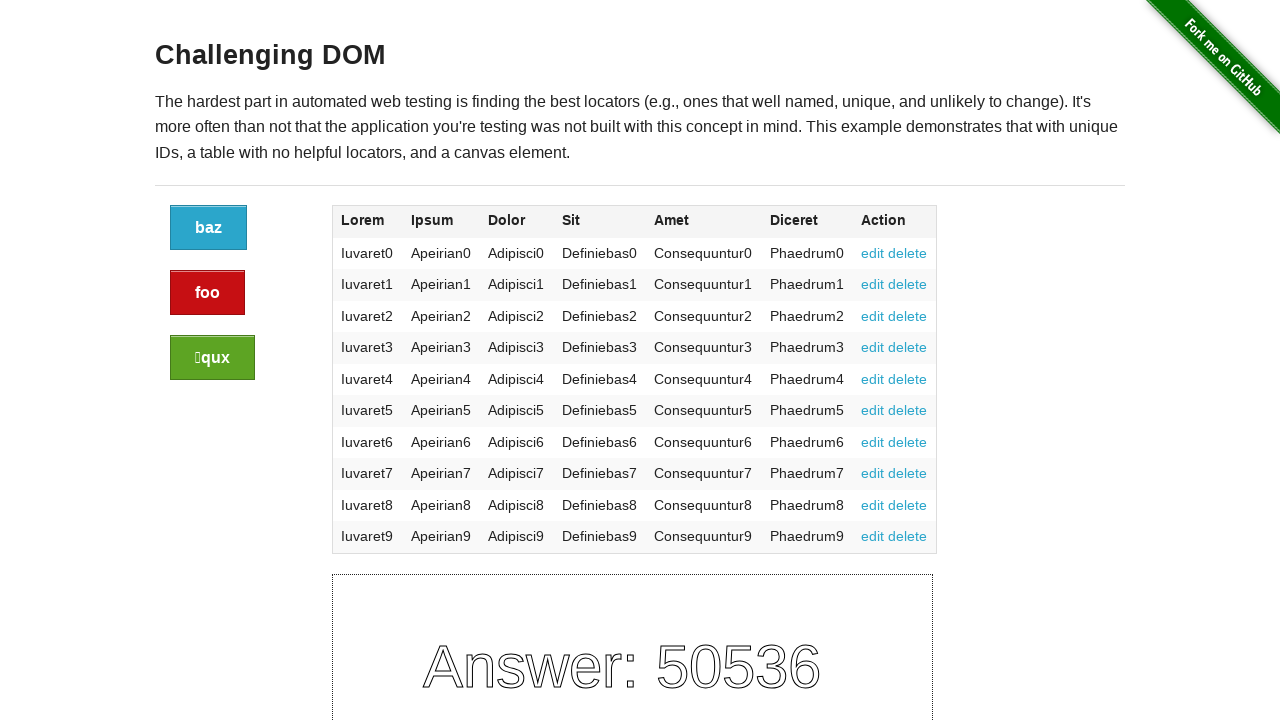

Located first button using nth-of-type CSS selector
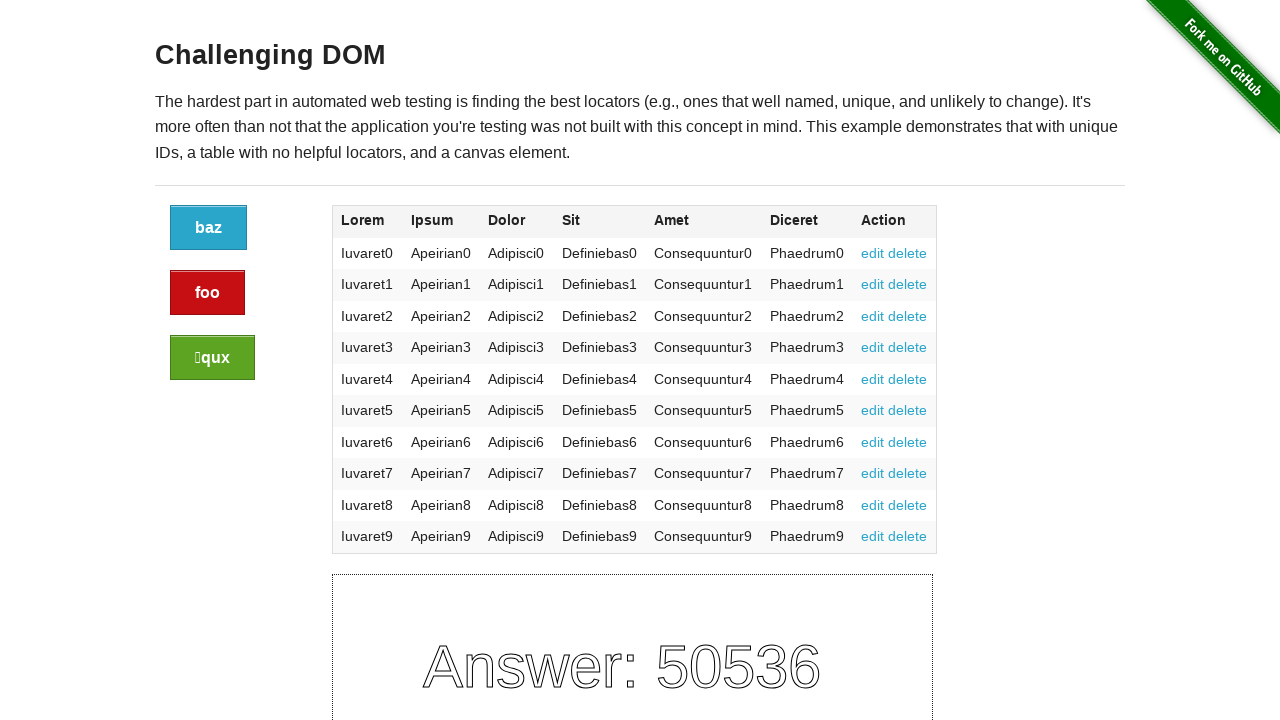

Clicked first button at (208, 228) on .large-2 > a:nth-of-type(1)
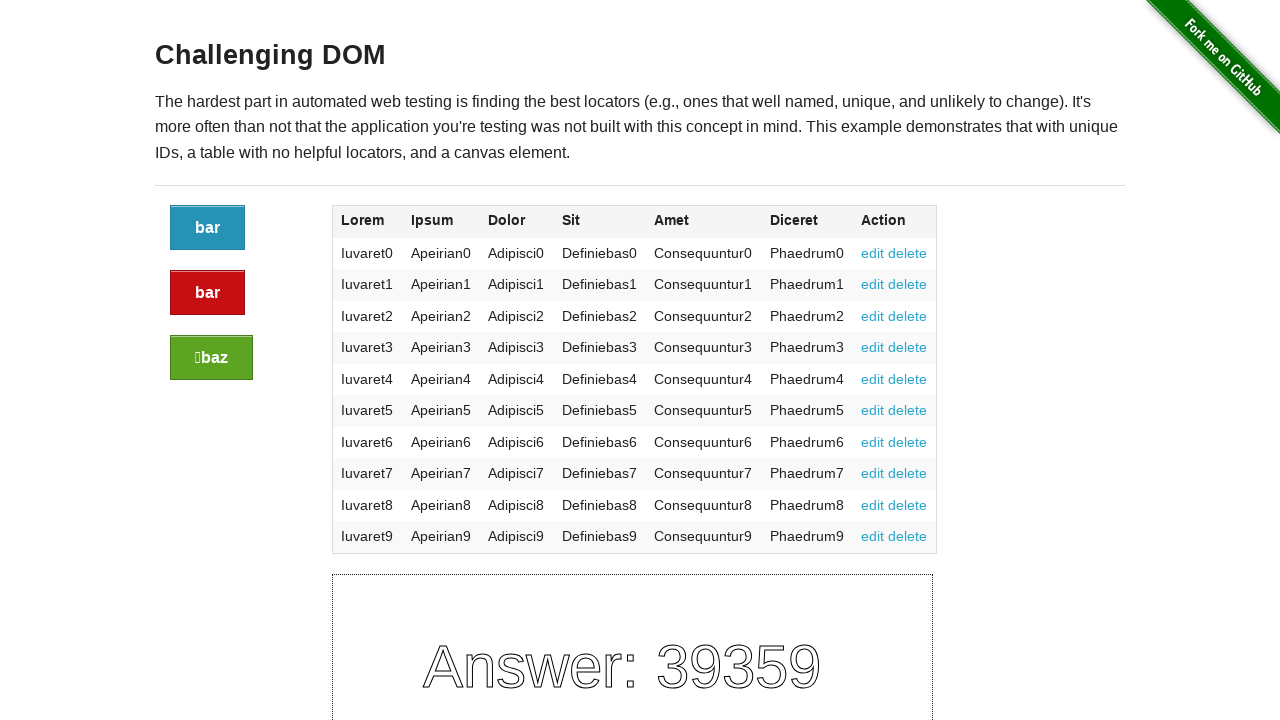

Located second button using nth-of-type CSS selector
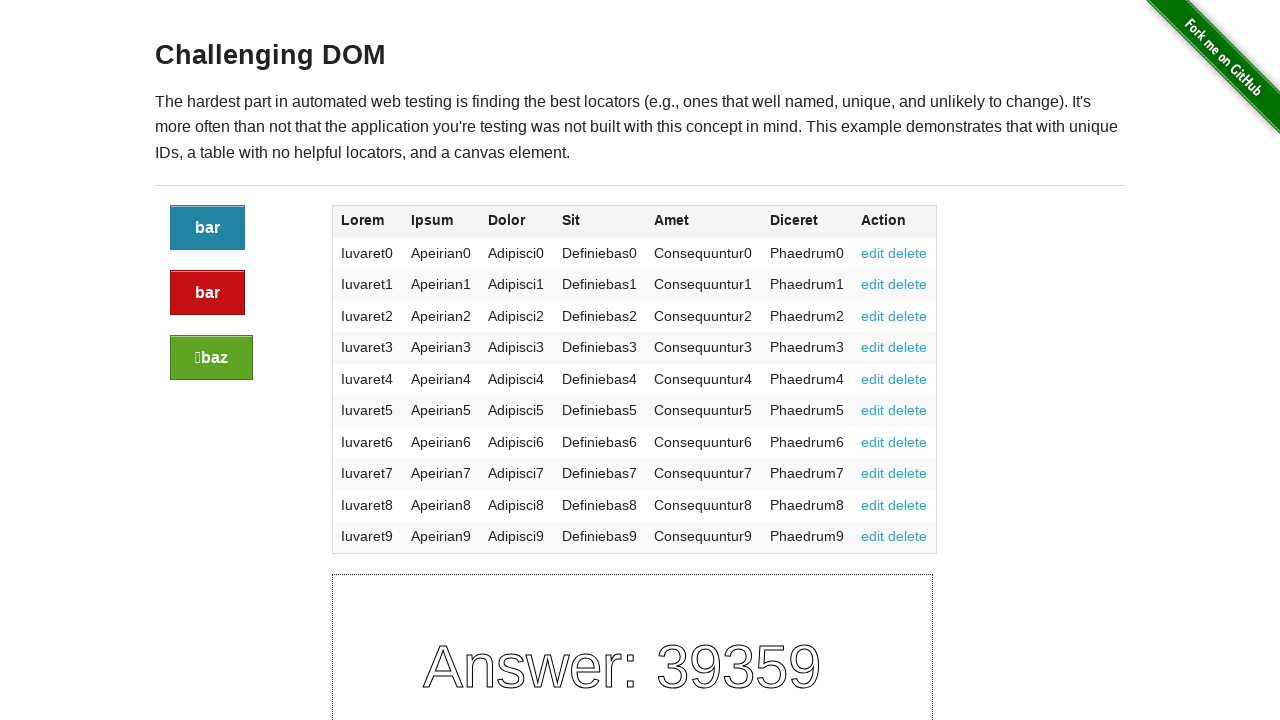

Clicked second button at (208, 293) on .large-2 > a:nth-of-type(2)
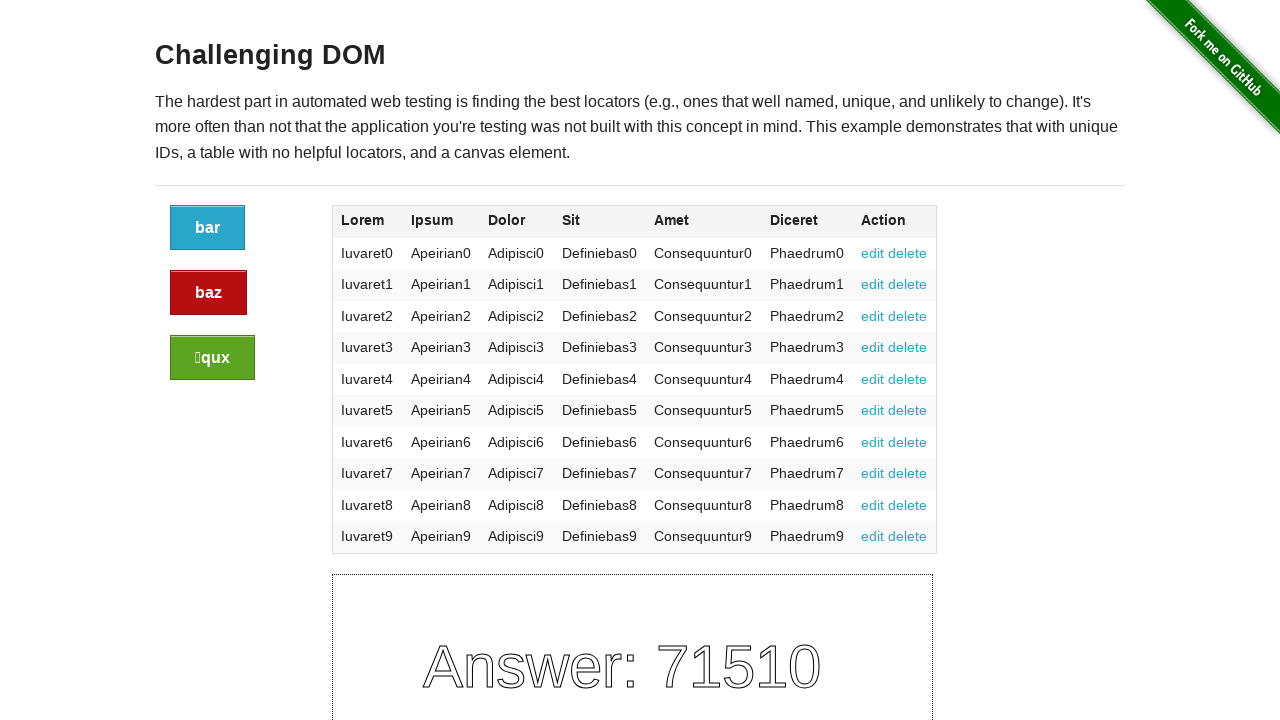

Located third button using nth-of-type CSS selector
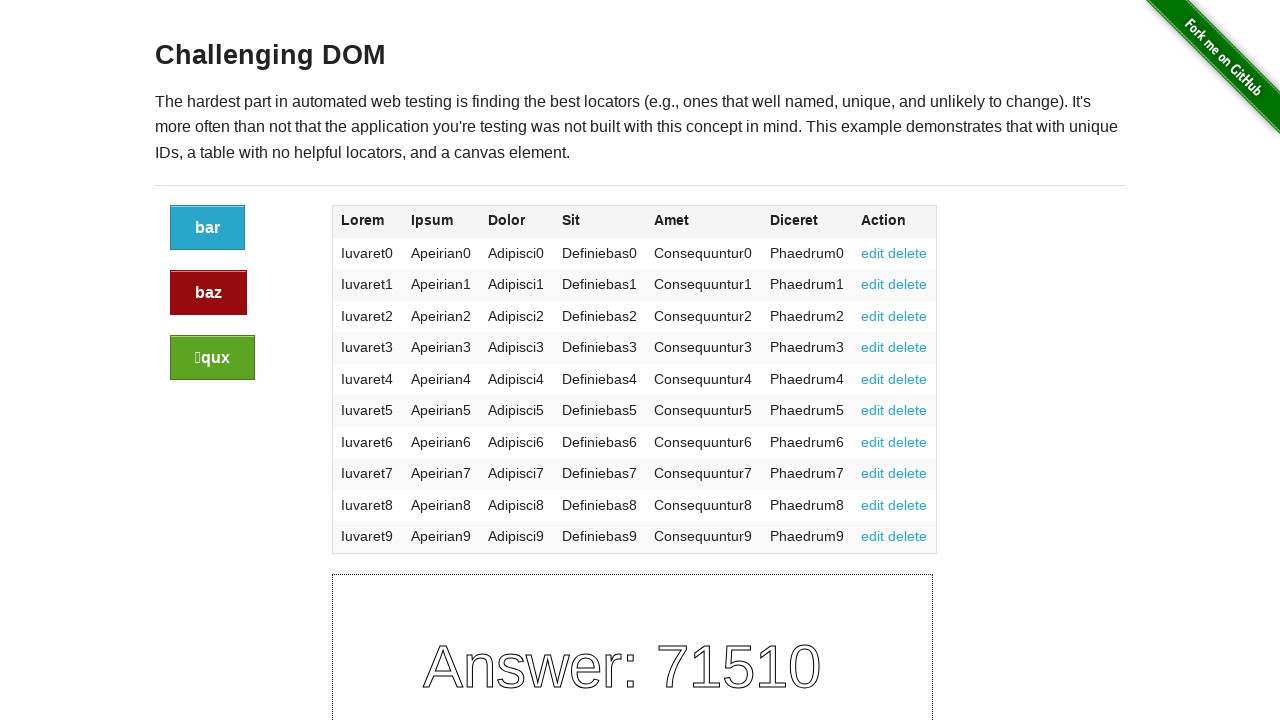

Clicked third button at (212, 358) on .large-2 > a:nth-of-type(3)
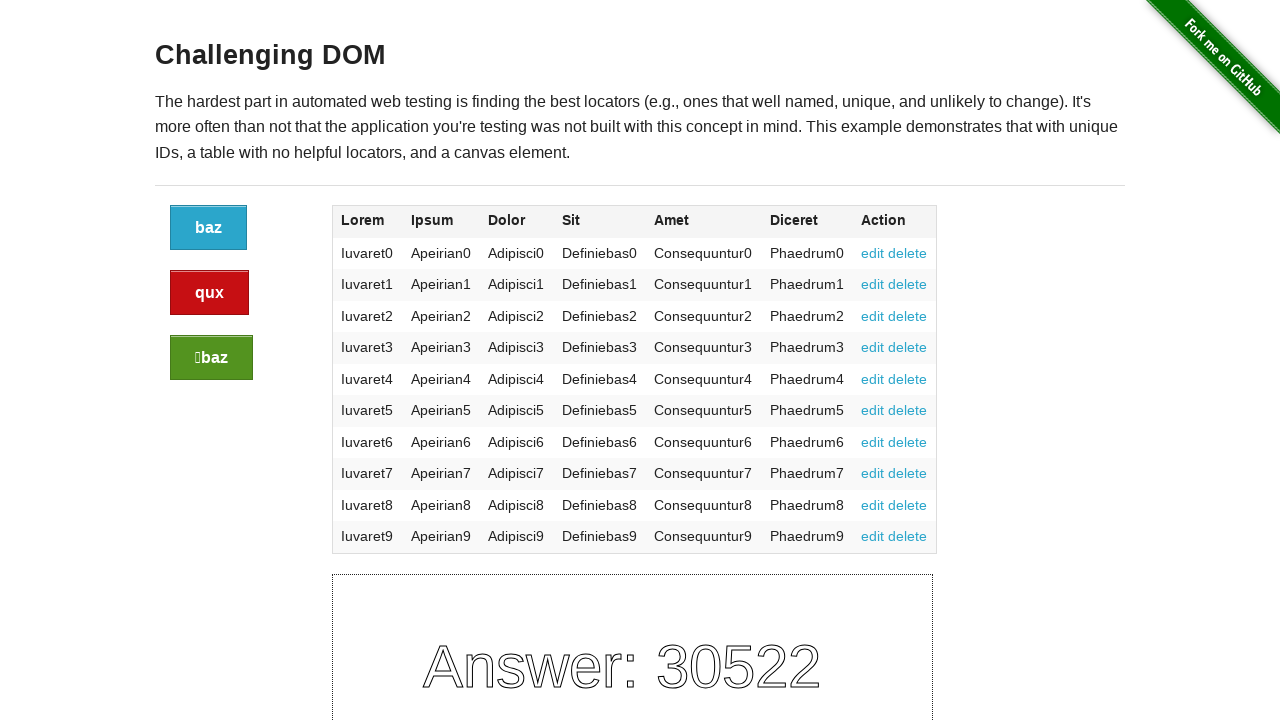

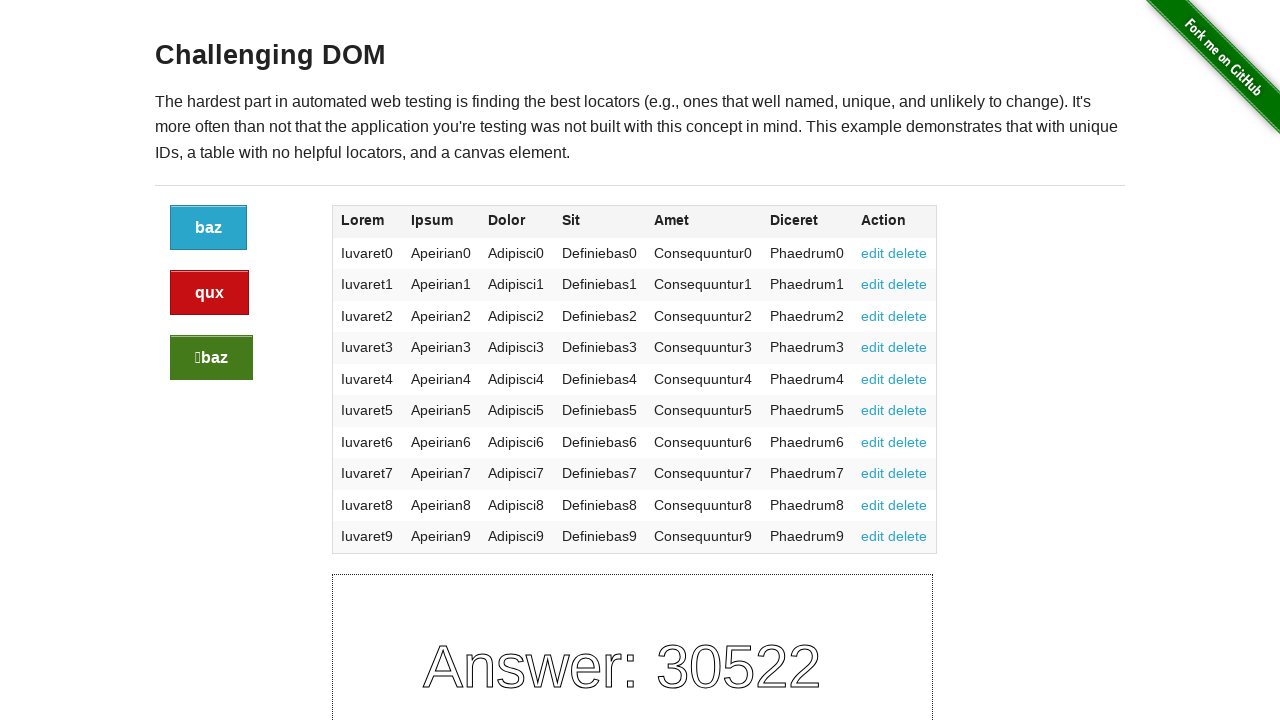